Tests mouse click and hold functionality by navigating to Mouse Actions section, selecting Click & Hold option, performing a click and hold action on a circle element, and then releasing it.

Starting URL: https://demoapps.qspiders.com/ui?scenario=1

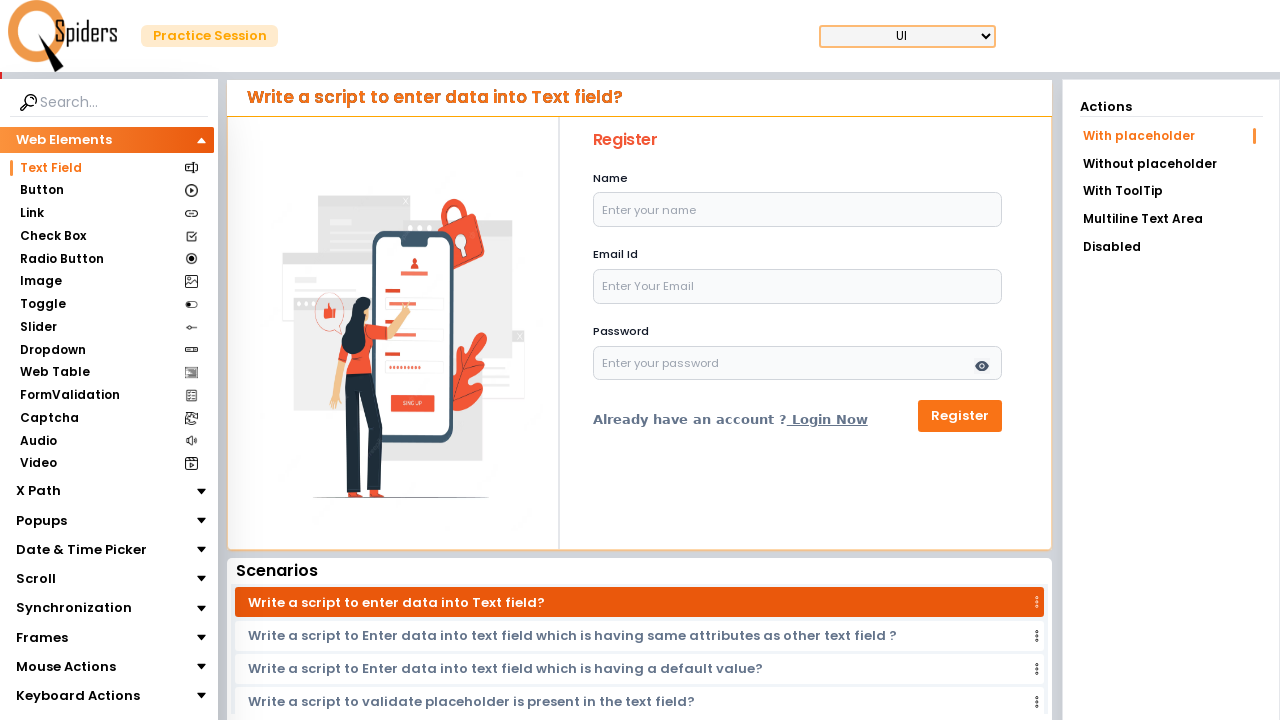

Clicked on Mouse Actions option at (66, 667) on xpath=//section[text()='Mouse Actions']
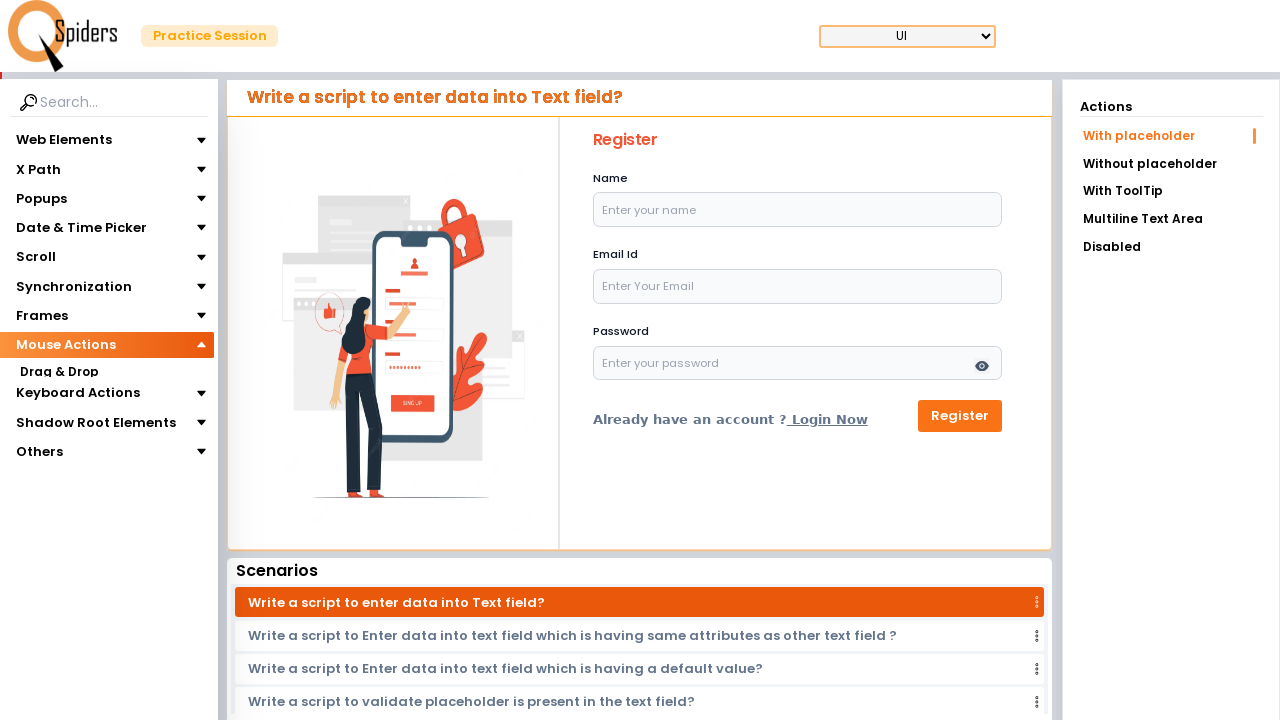

Clicked on Click & Hold option at (58, 418) on xpath=//section[text()='Click & Hold']
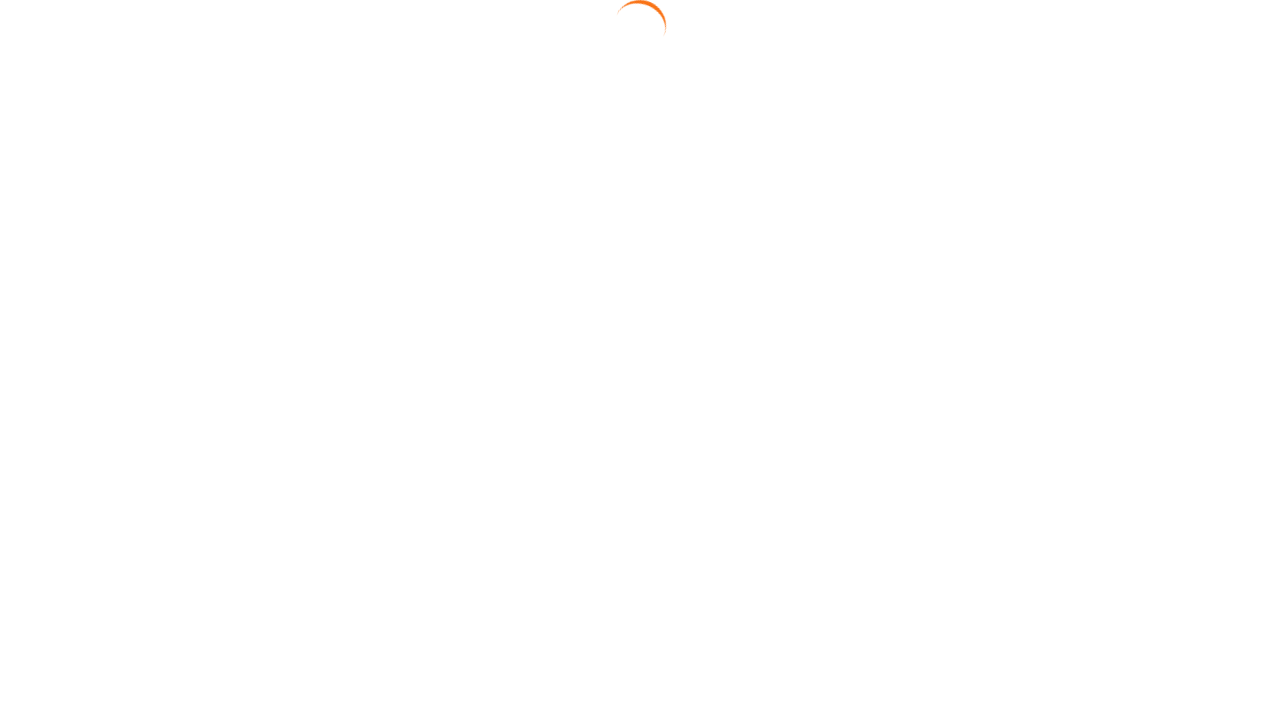

Located target circle element
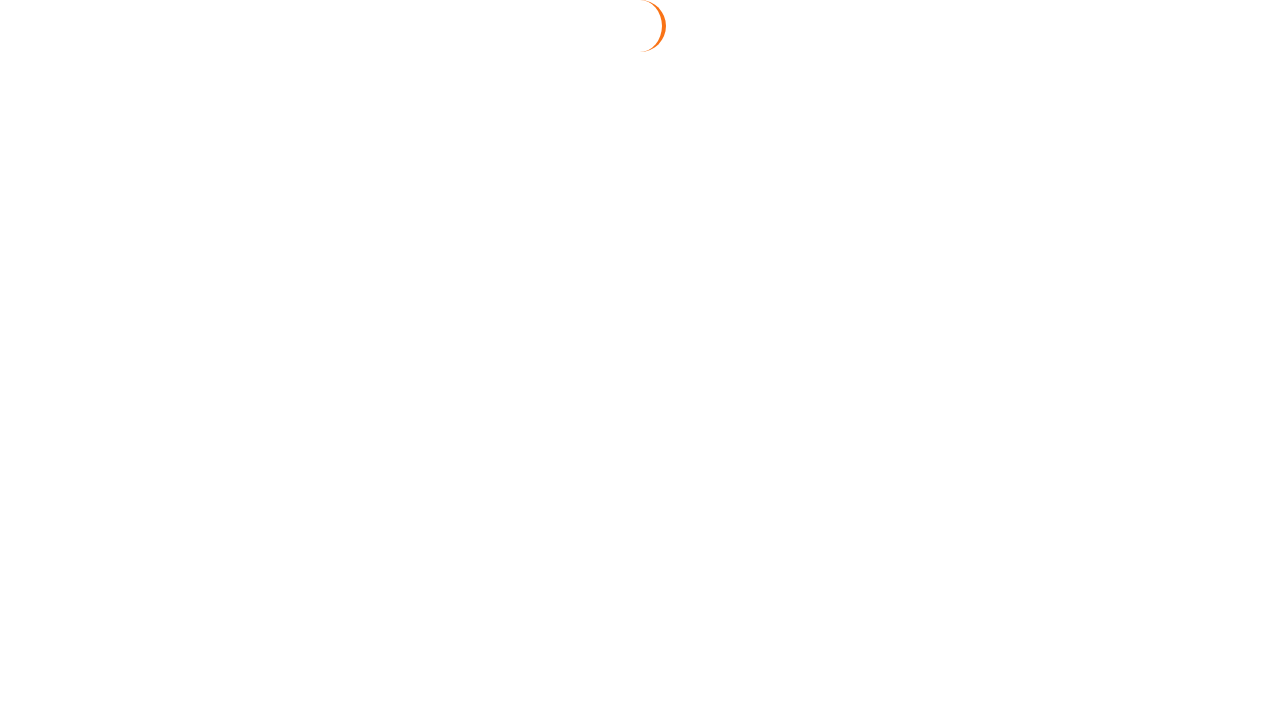

Hovered over circle element at (644, 323) on #circle
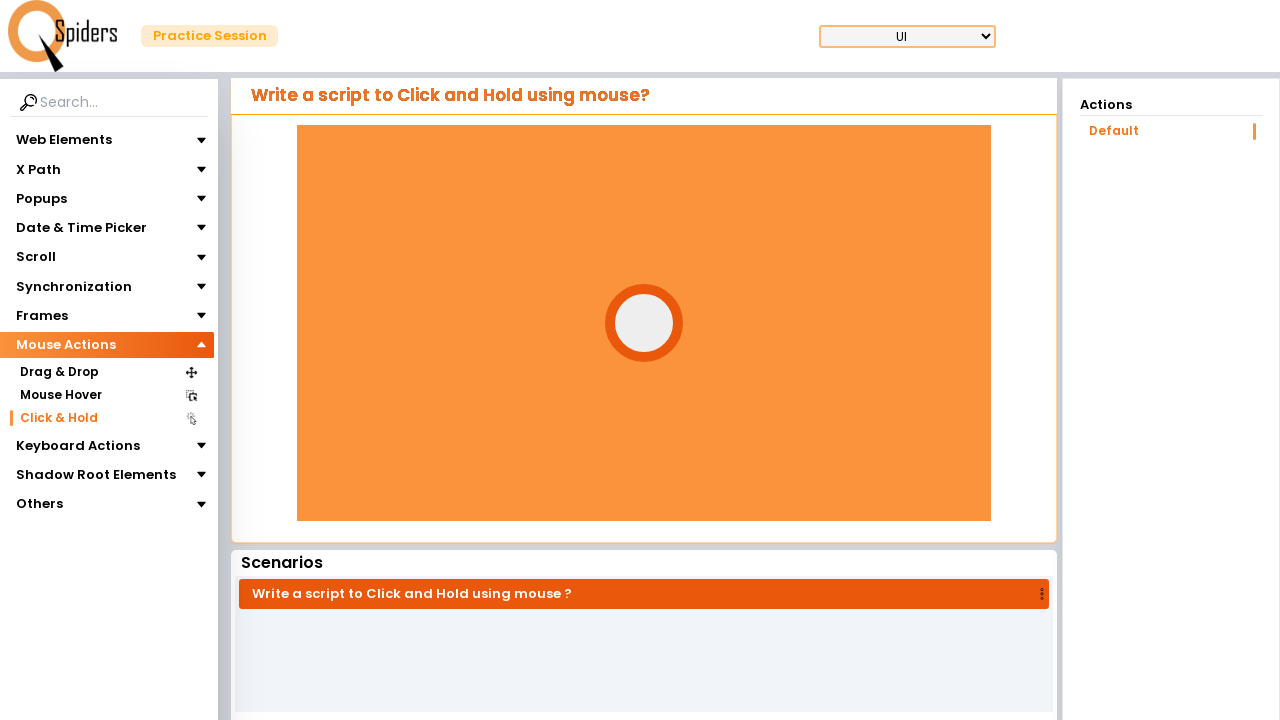

Pressed mouse button down on circle element at (644, 323)
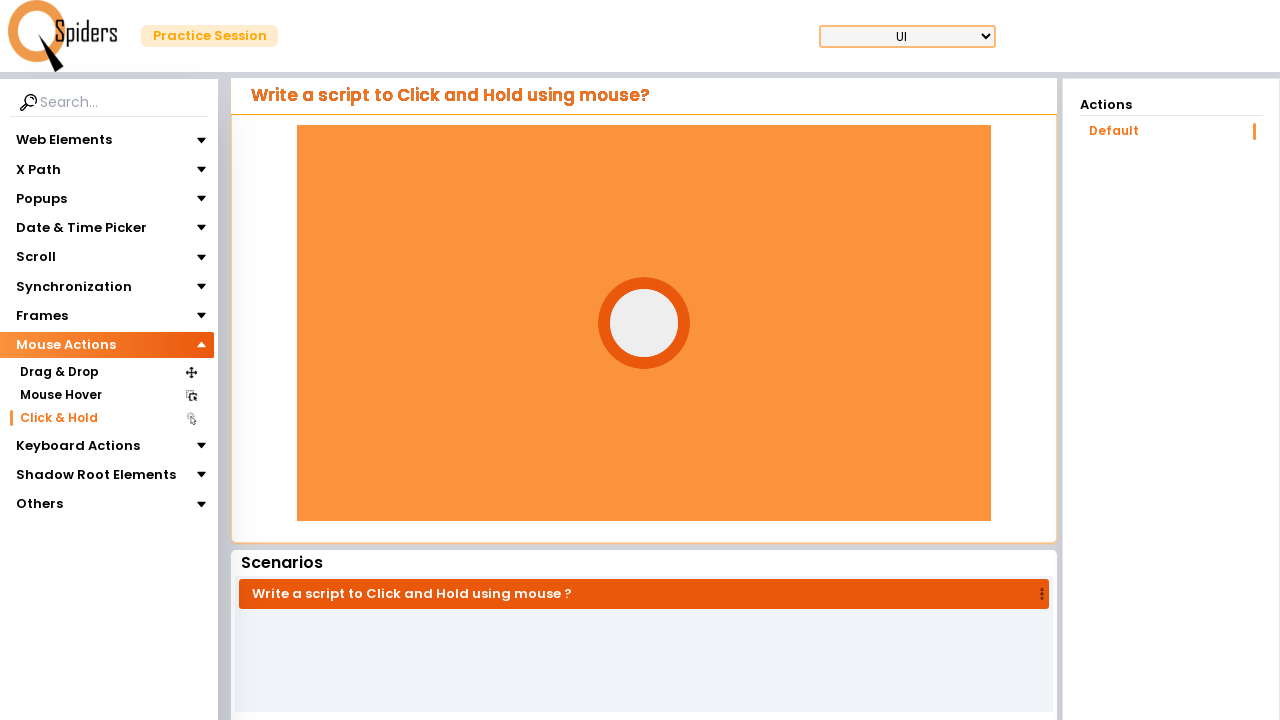

Held mouse button for 5 seconds
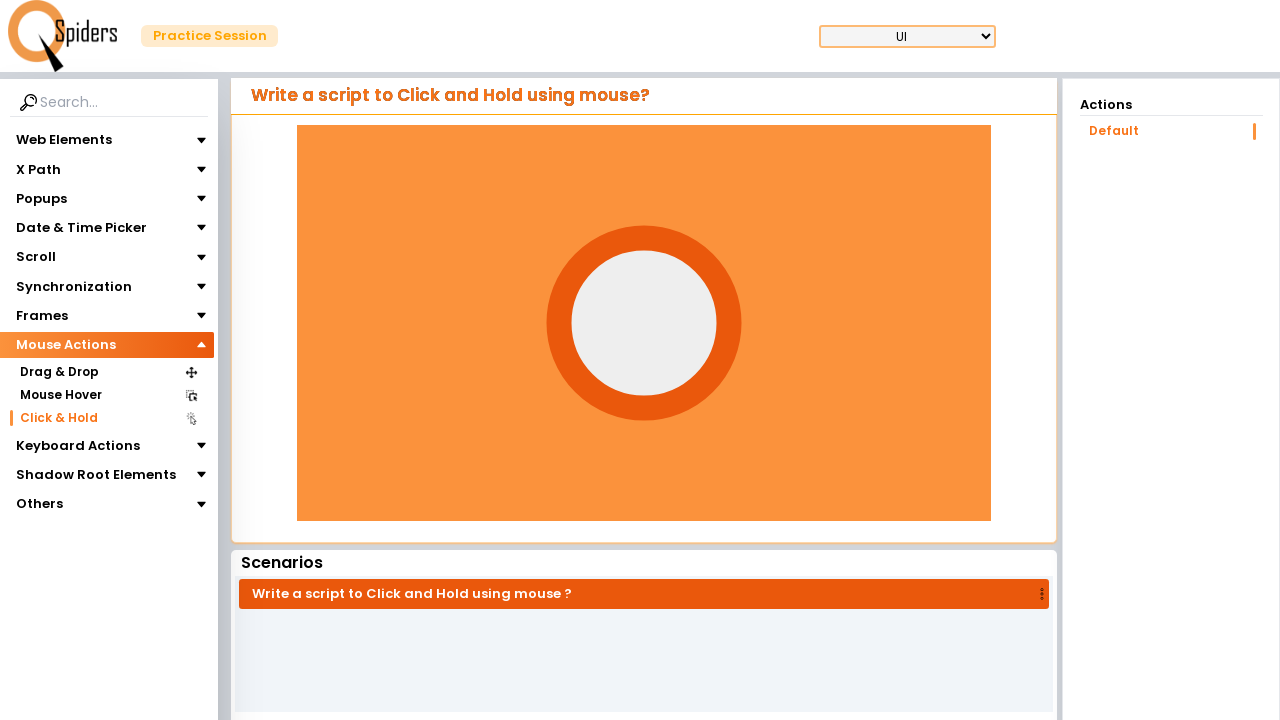

Released mouse button from circle element at (644, 323)
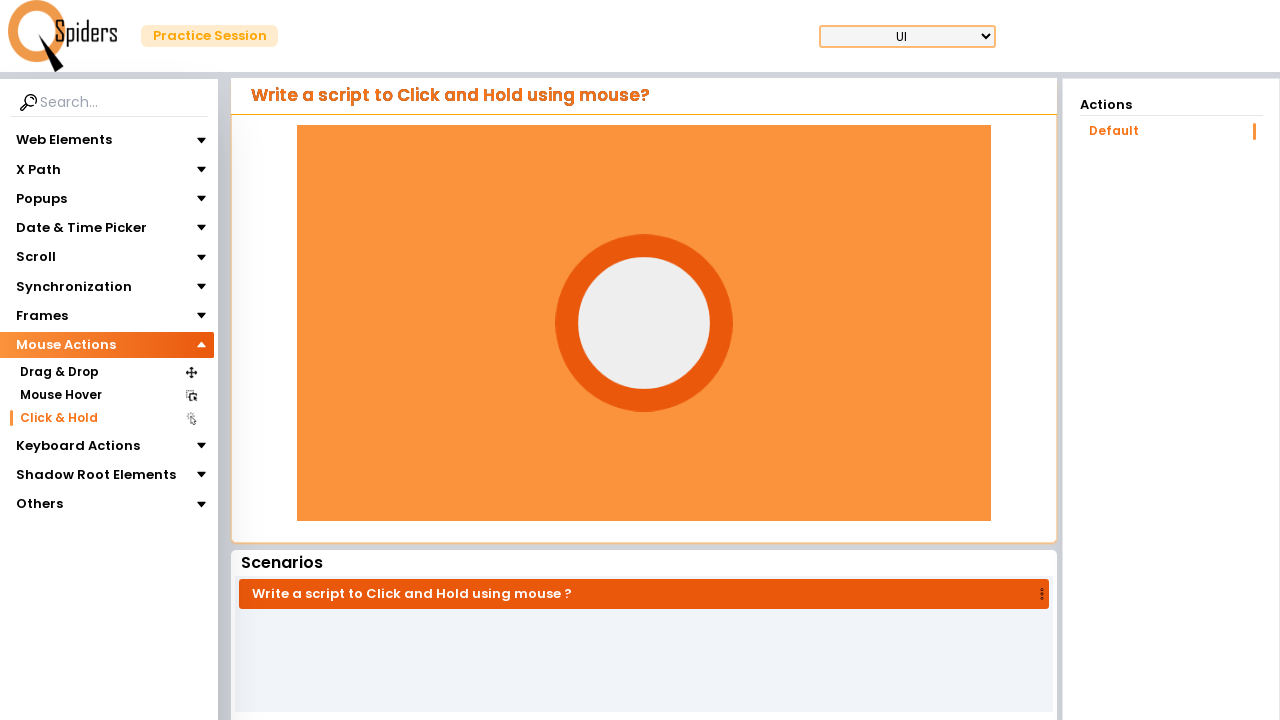

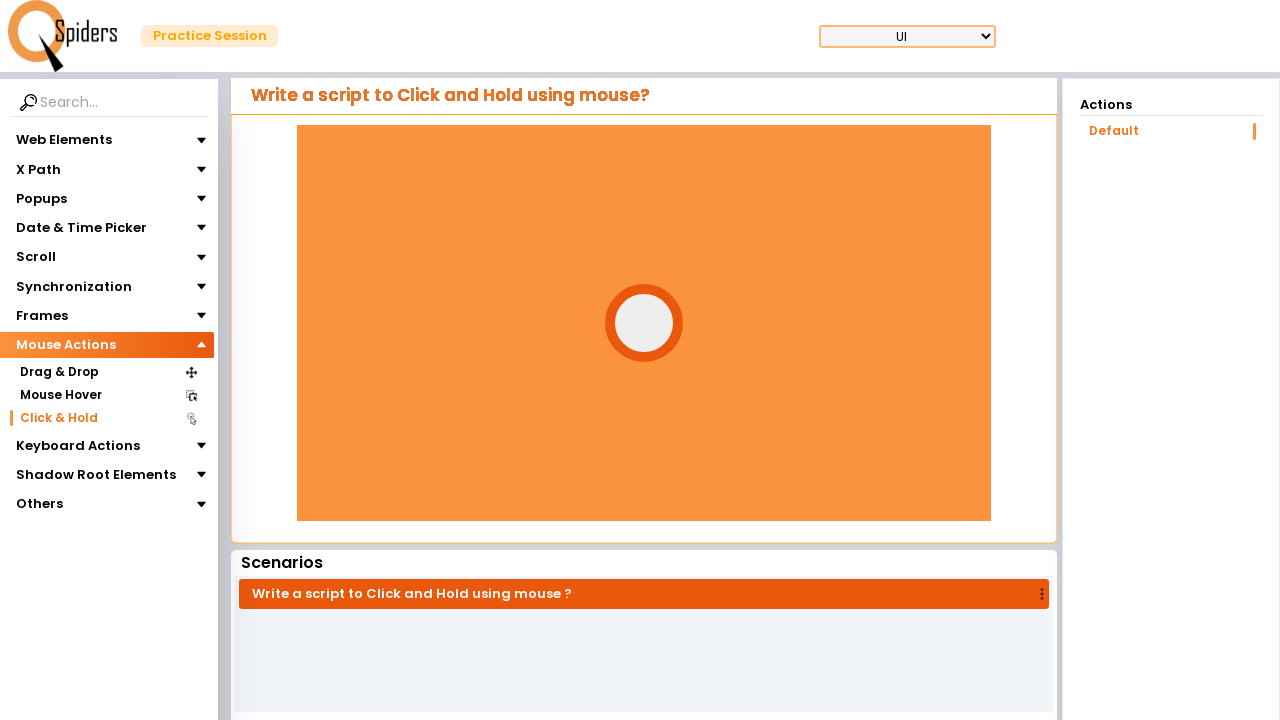